Tests clicking on the Company menu item after waiting for it to be clickable

Starting URL: https://www.daviktapes.com/

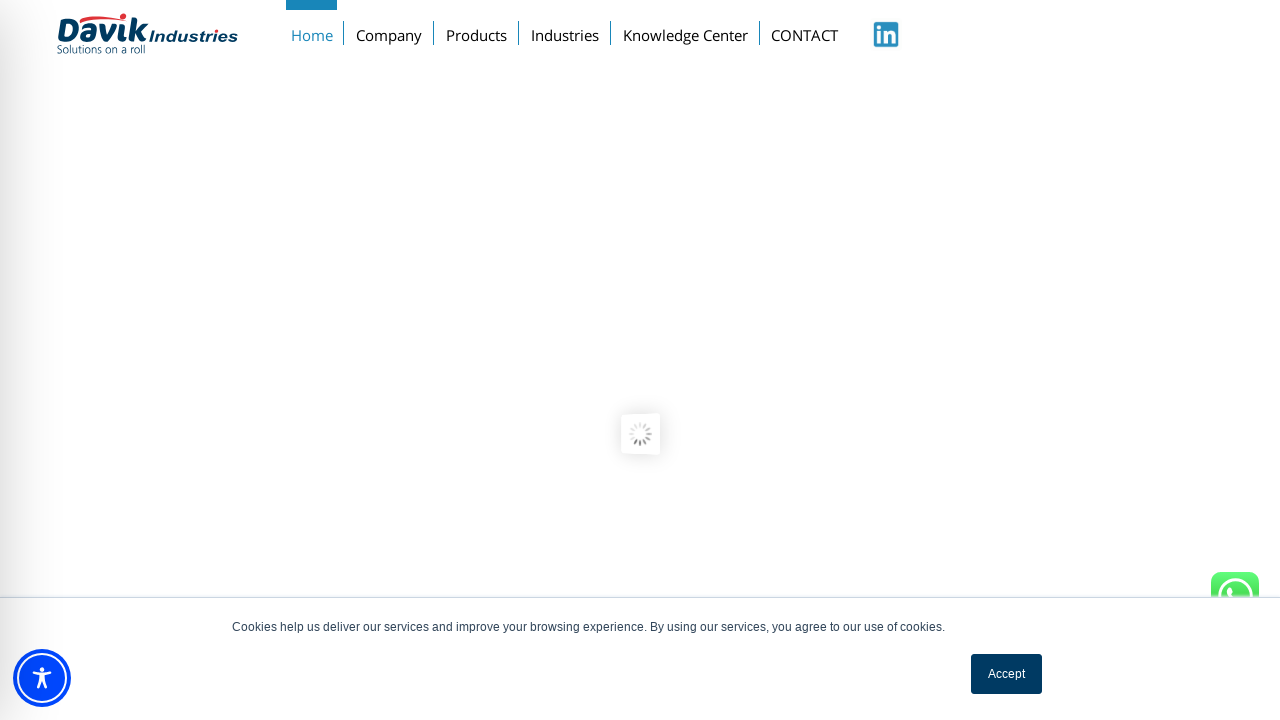

Waited for Company menu item to be clickable
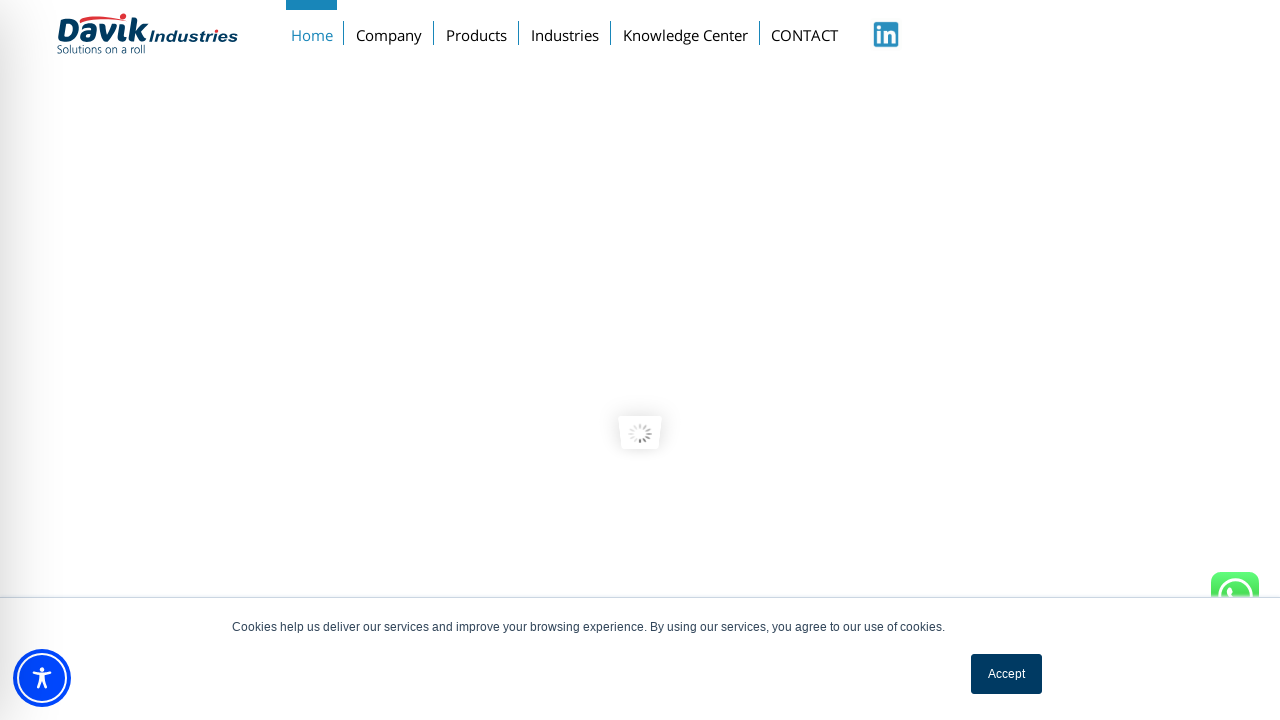

Clicked on Company menu item at (389, 31) on xpath=//*[text()='Company']
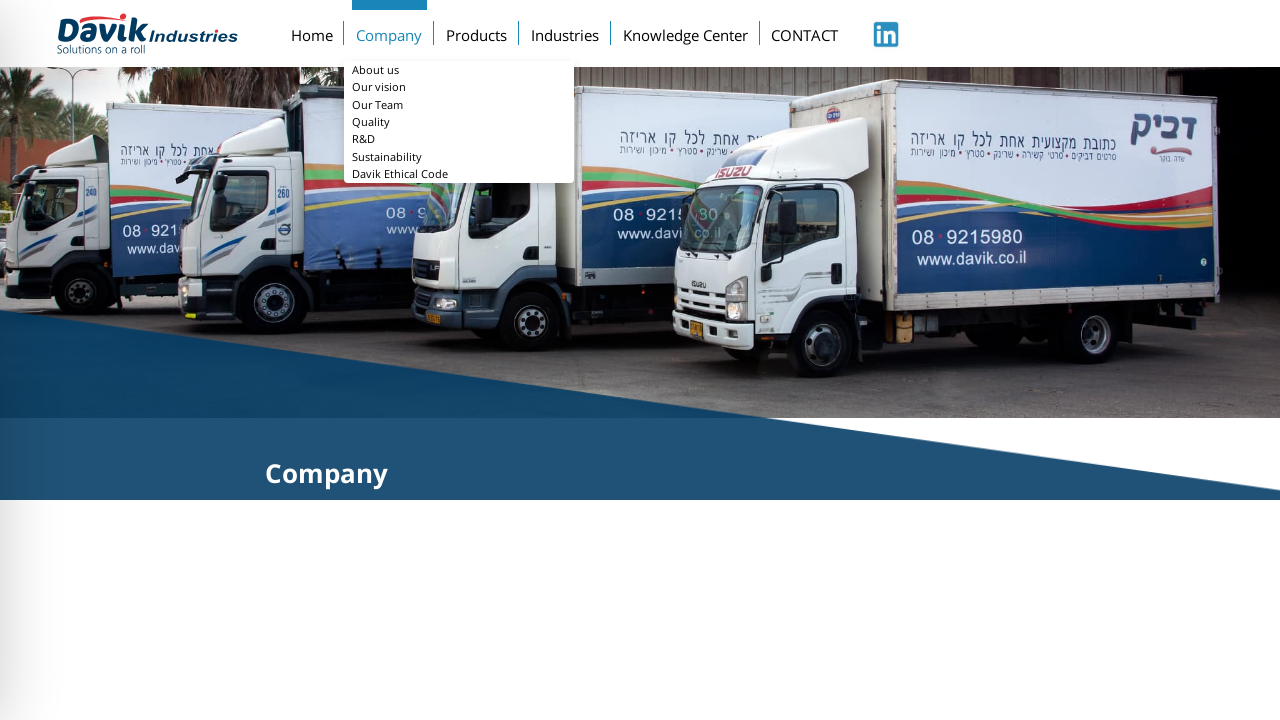

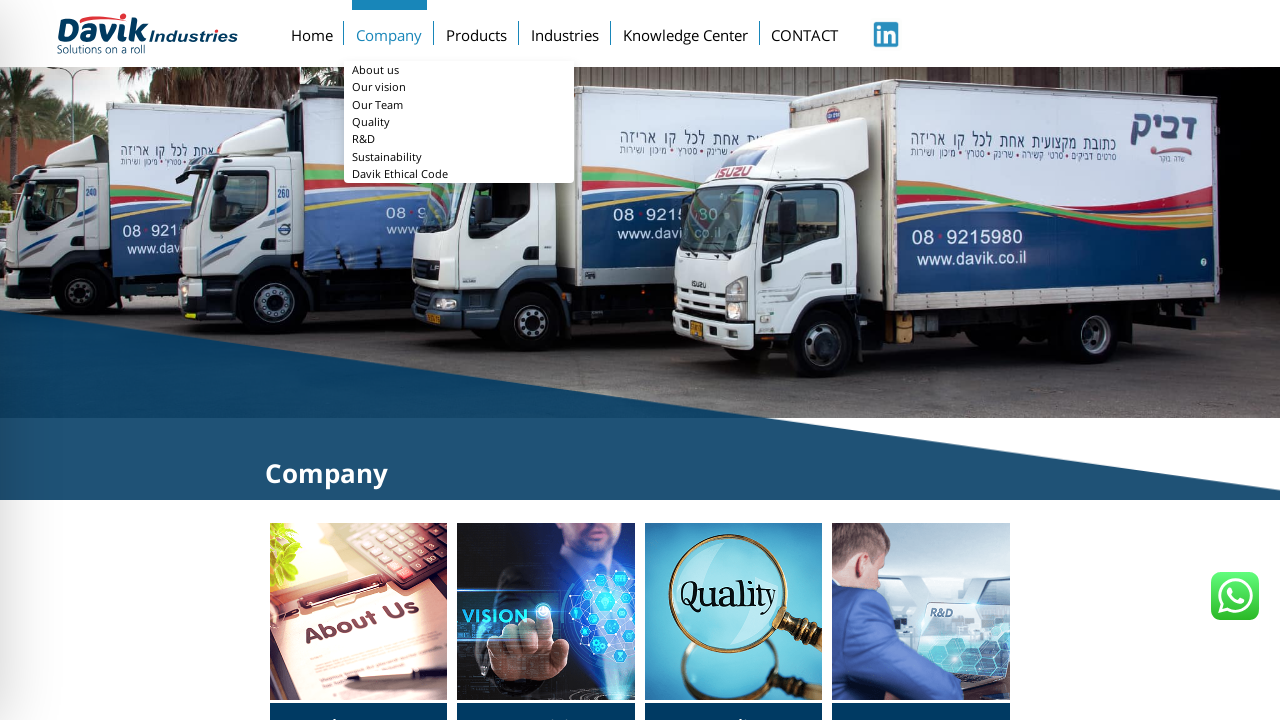